Tests the contact us functionality by scrolling to the footer and clicking on the contact us link.

Starting URL: https://plumgoodness.com/

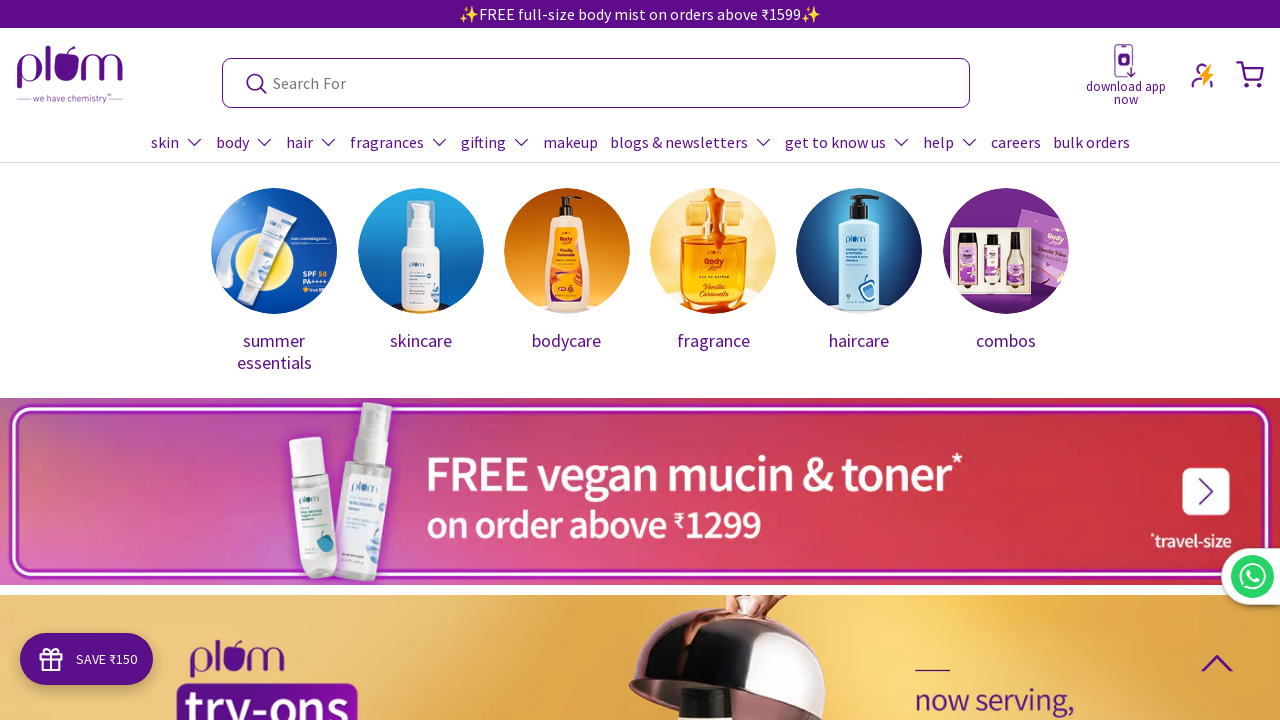

Scrolled to bottom of page to reveal footer
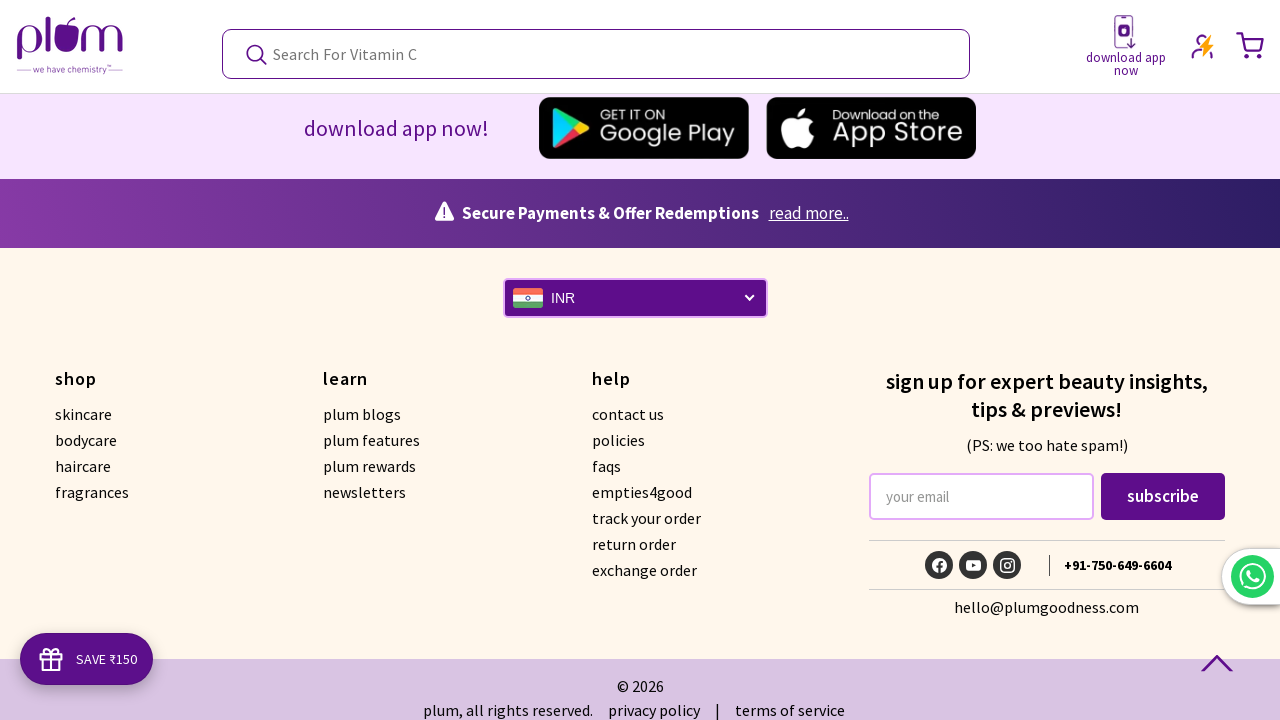

Footer contact us link became visible
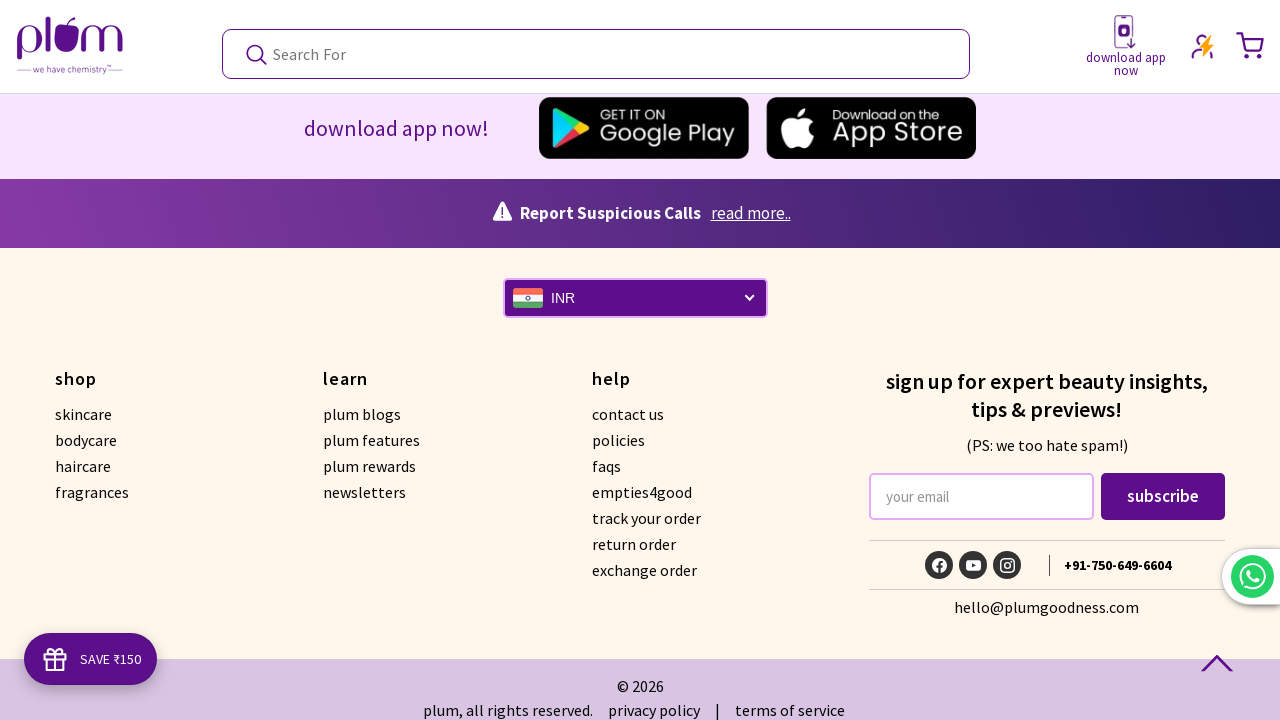

Clicked on contact us link in footer at (628, 414) on footer a[href*='contact']
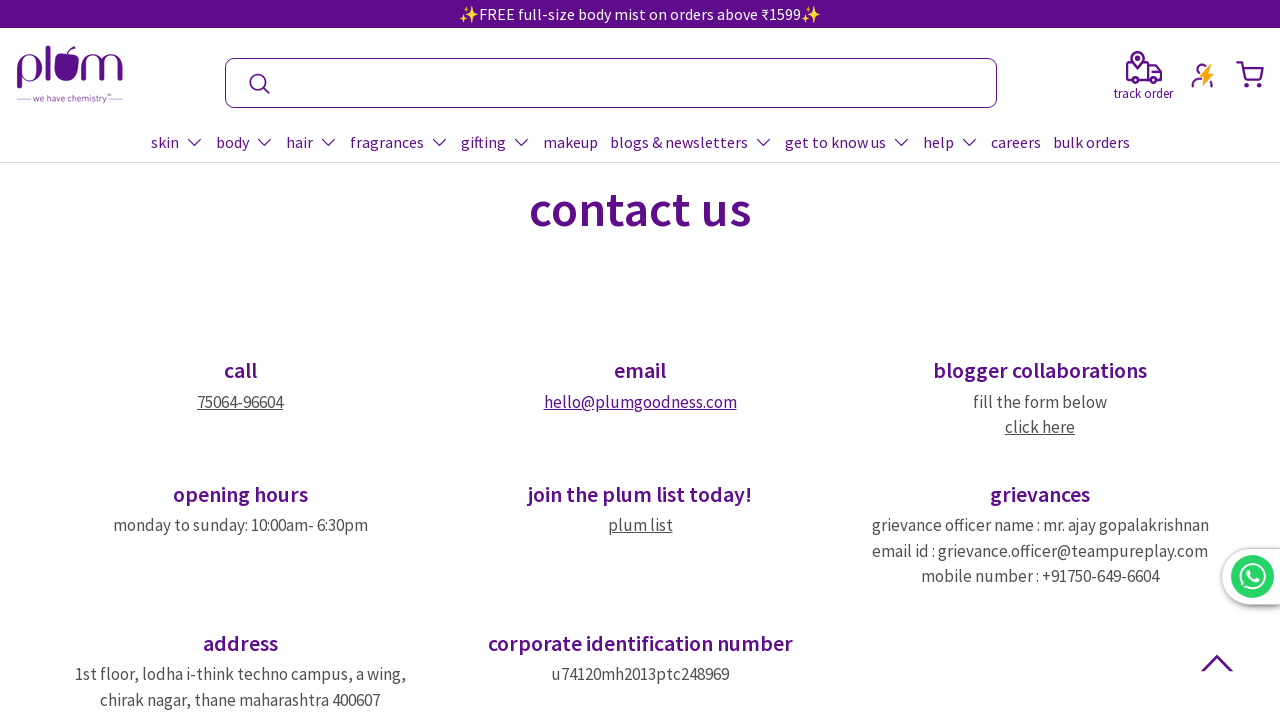

Contact page loaded successfully
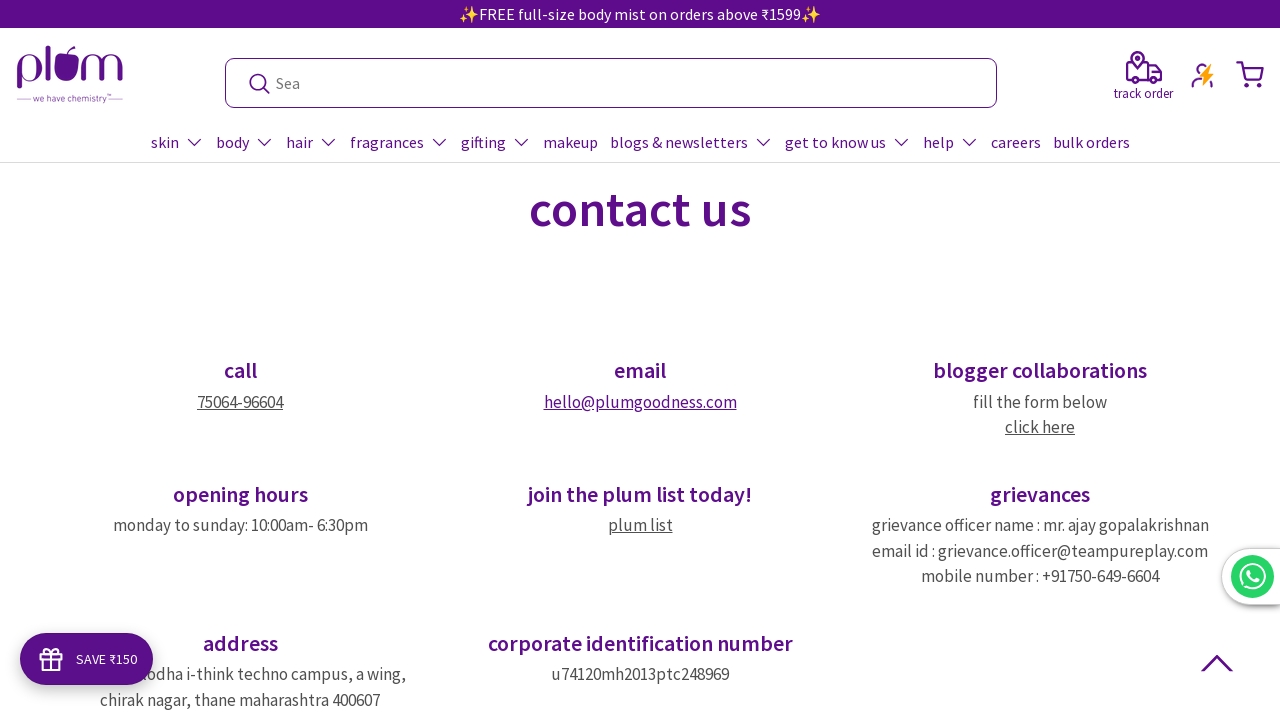

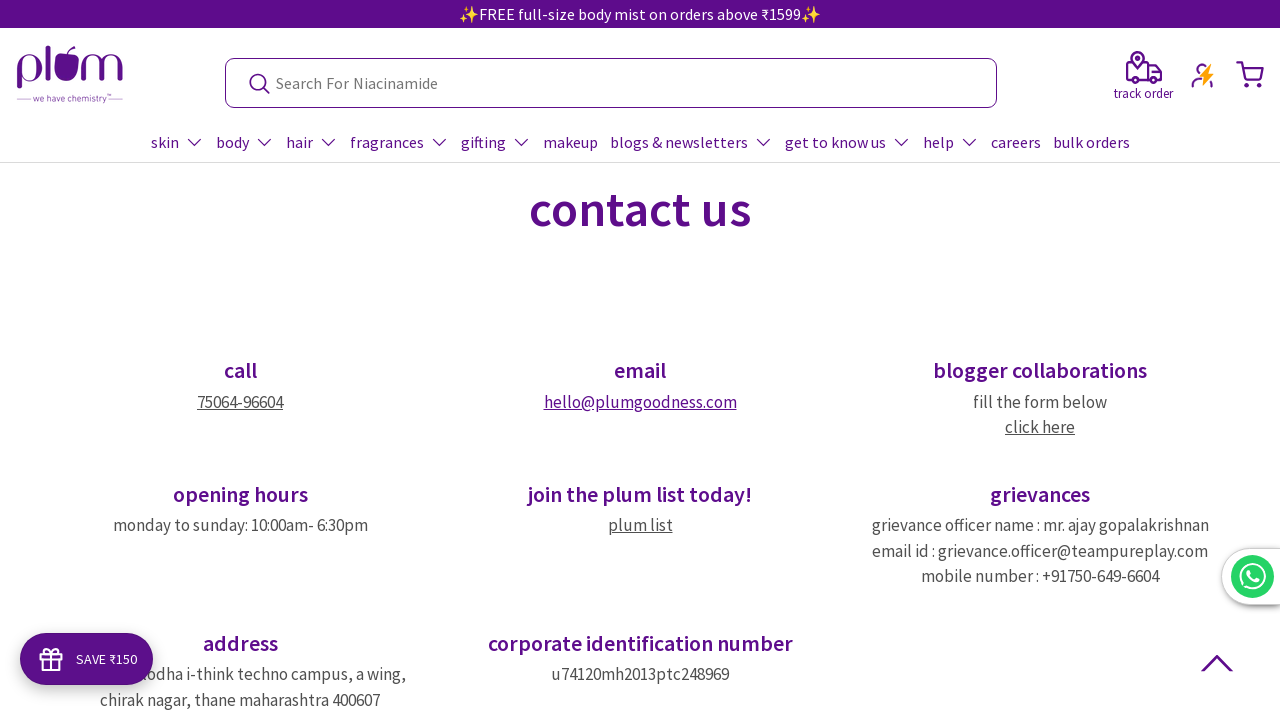